Tests AJAX functionality by clicking a button that triggers an asynchronous request and waiting for the dynamically loaded success message to appear.

Starting URL: http://uitestingplayground.com/ajax

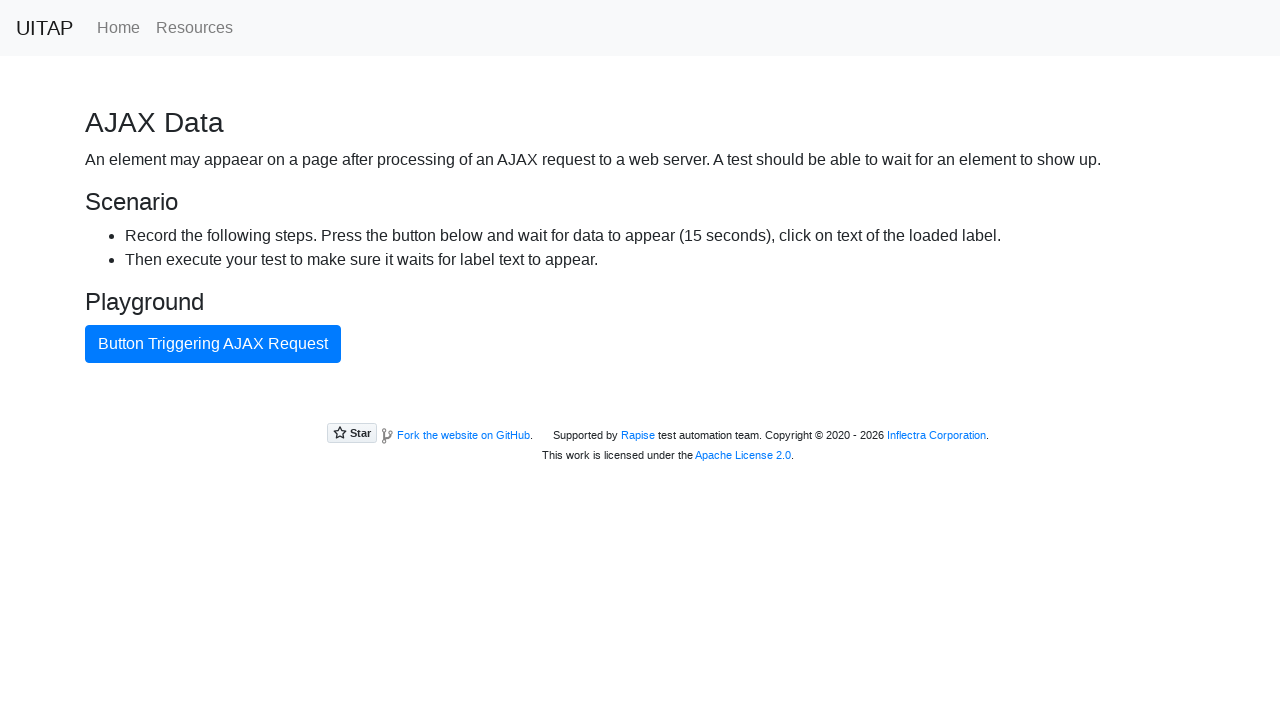

Clicked AJAX button to trigger asynchronous request at (213, 344) on #ajaxButton
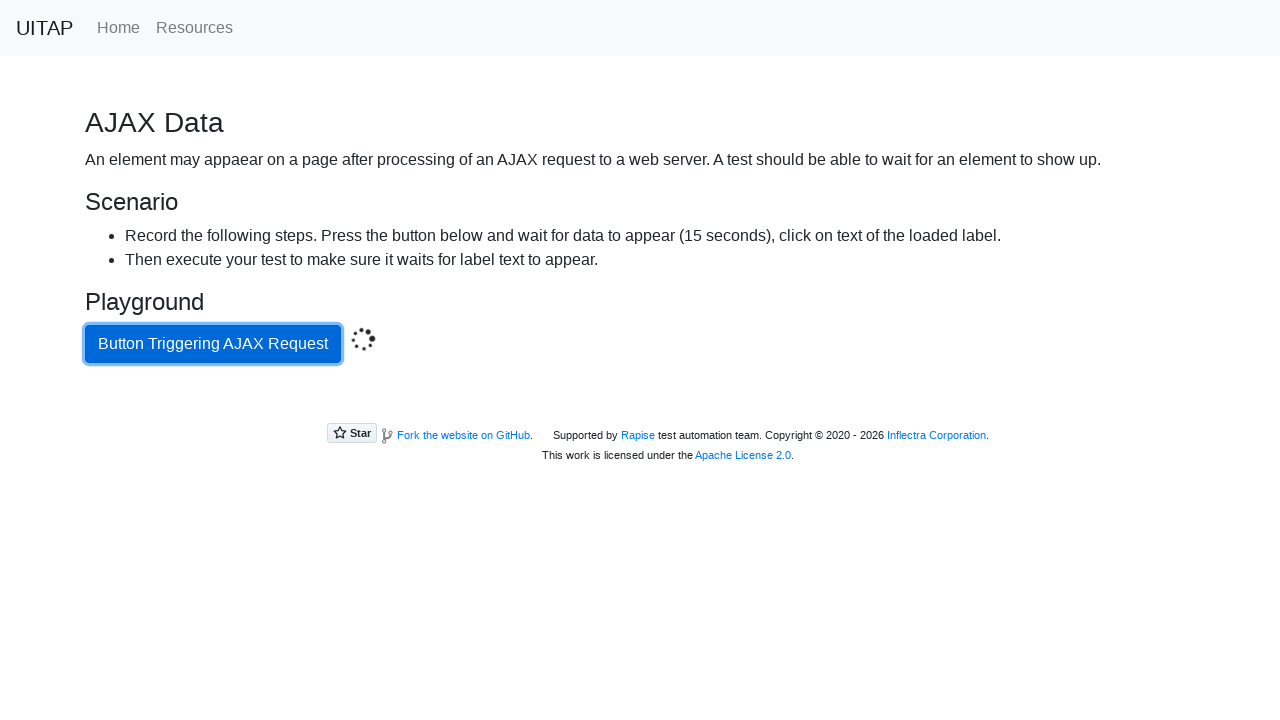

Success message appeared after AJAX request completed
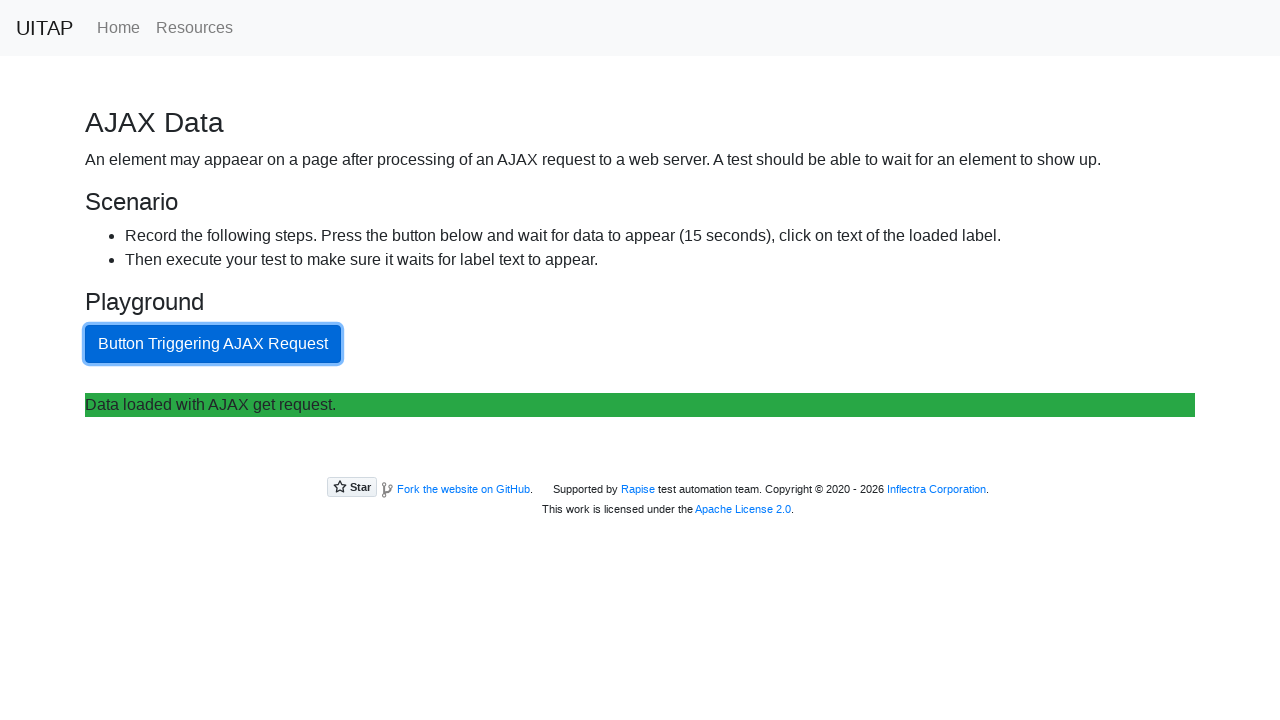

Verified success message is visible
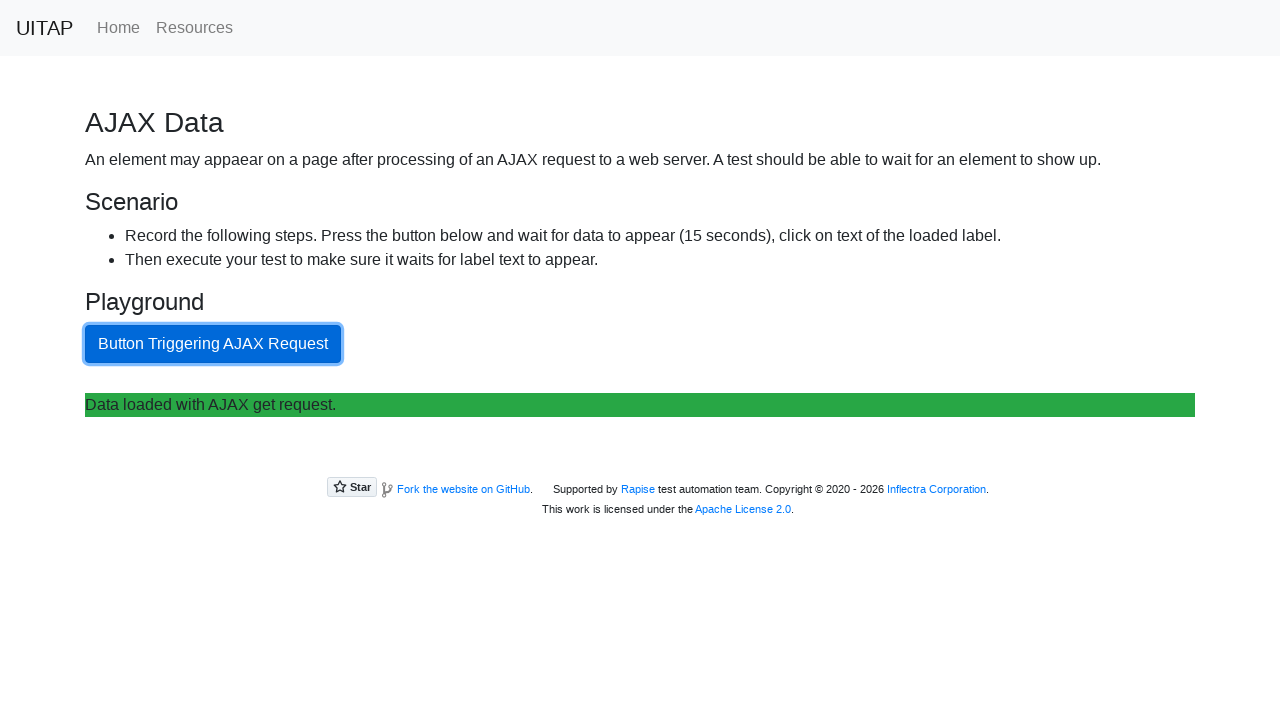

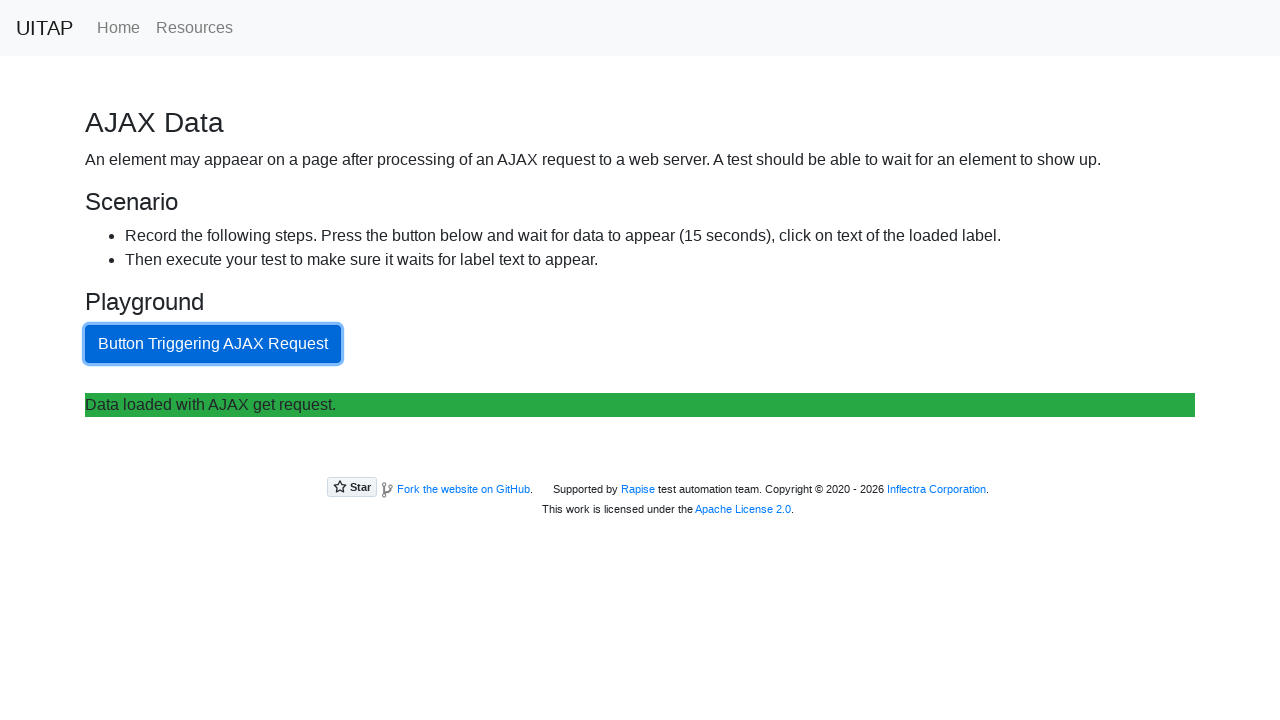